Fills the gparent_1 input field with a name

Starting URL: https://only-testing-blog.blogspot.com/

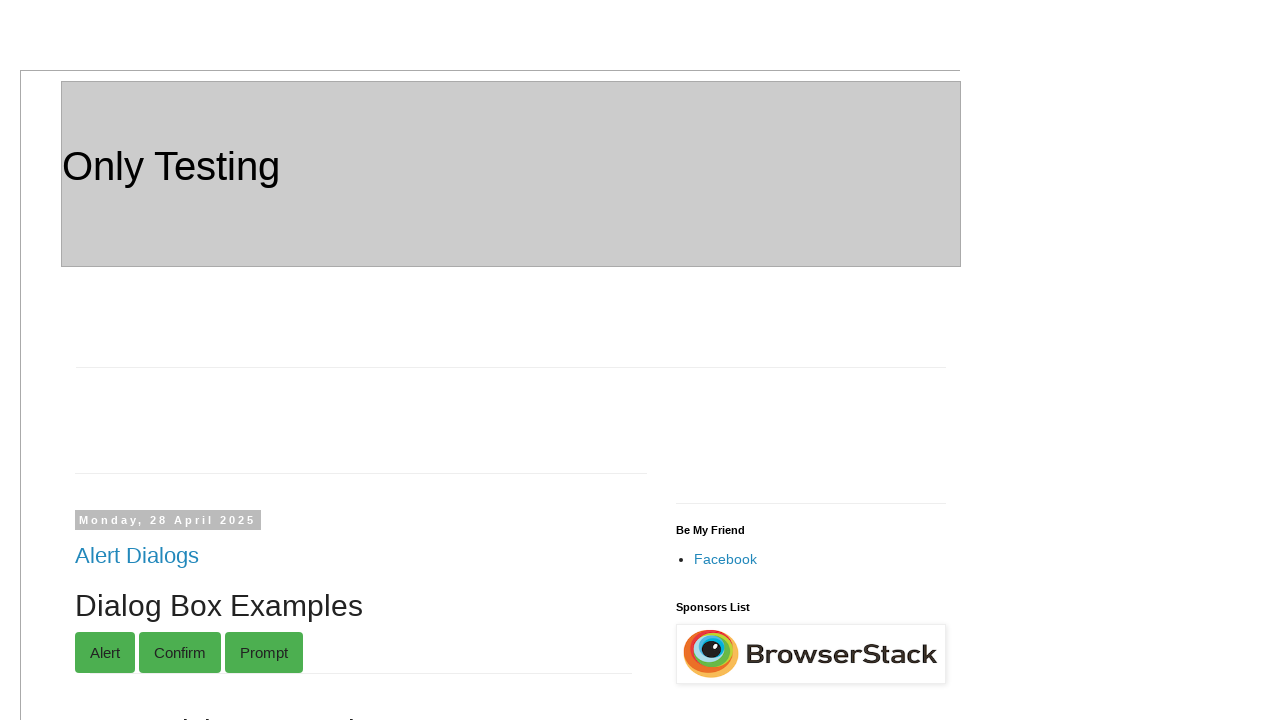

Navigated to https://only-testing-blog.blogspot.com/
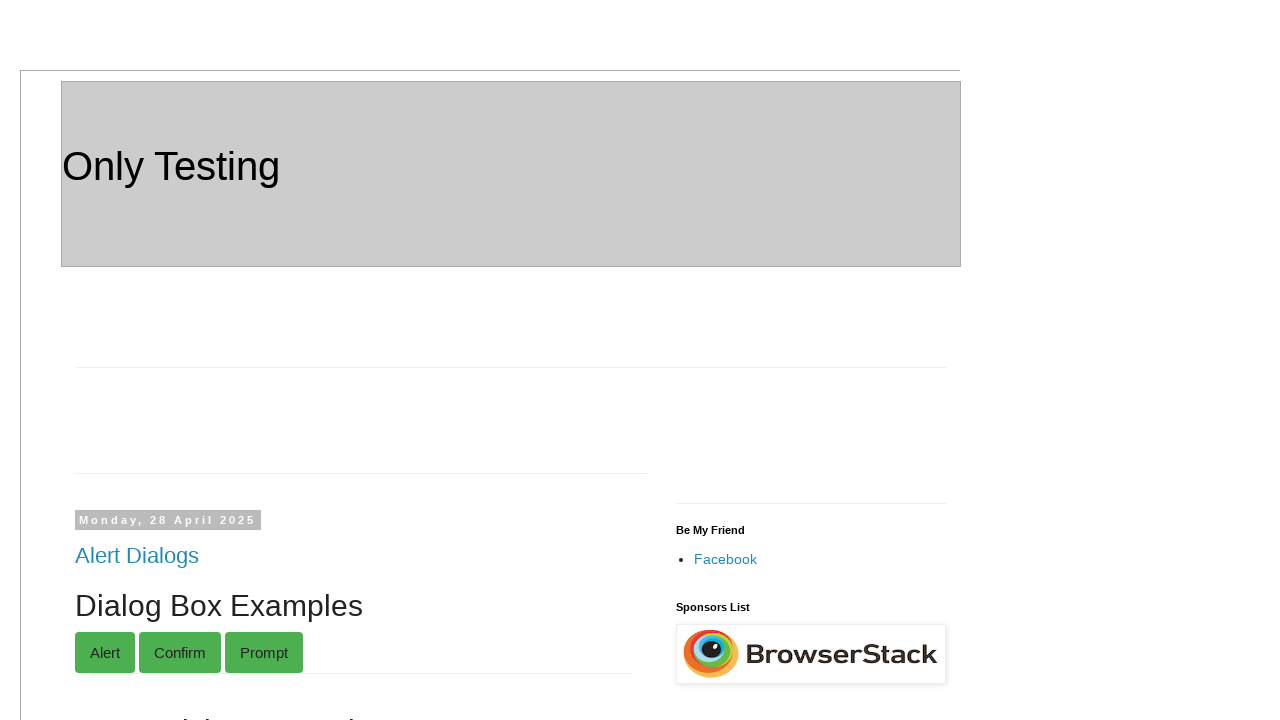

Filled gparent_1 input field with 'Chiman lal sharma' on input#gparent_1
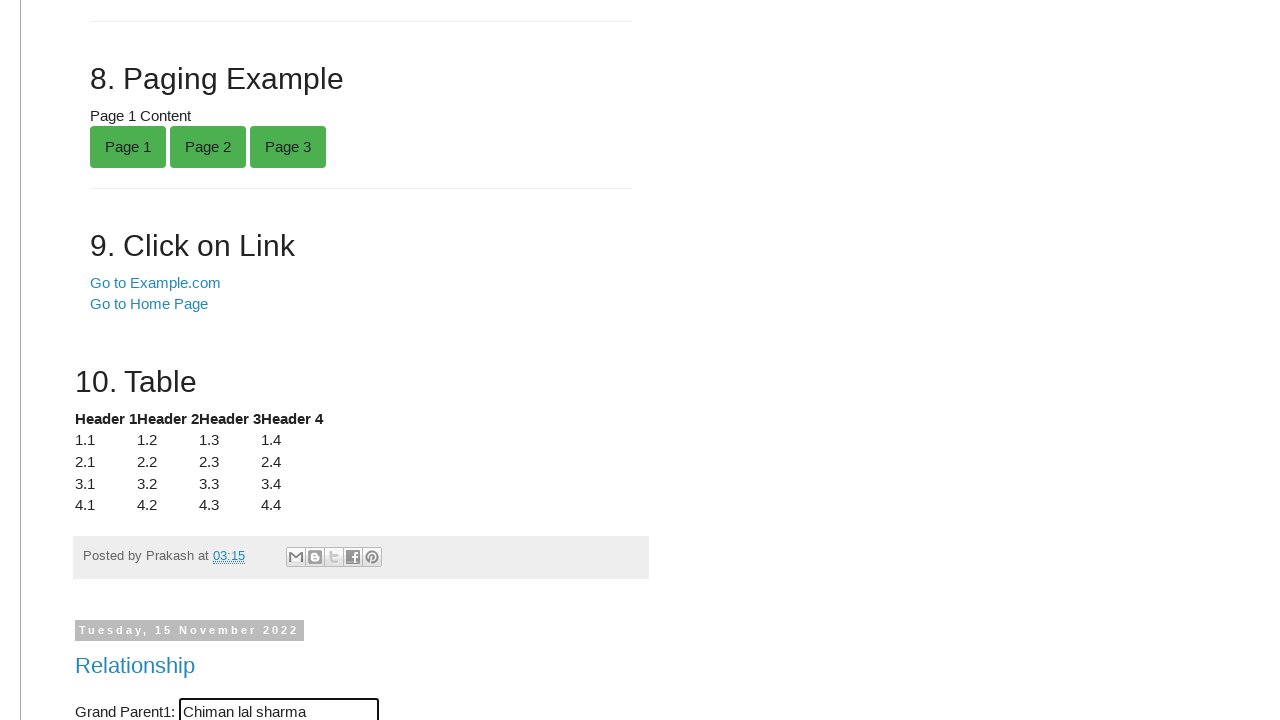

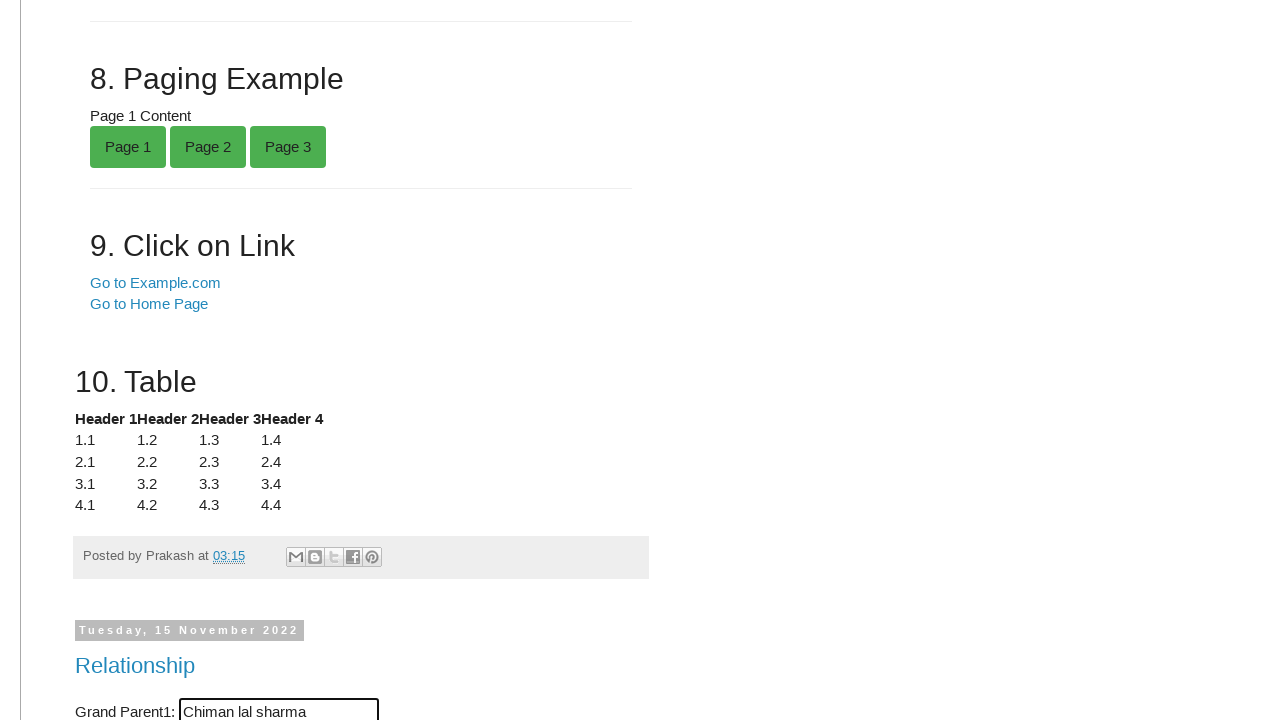